Tests mouse hover functionality by navigating to a Selenium course content page and hovering over the "All Courses" navigation link to reveal a dropdown menu.

Starting URL: http://greenstech.in/selenium-course-content.html

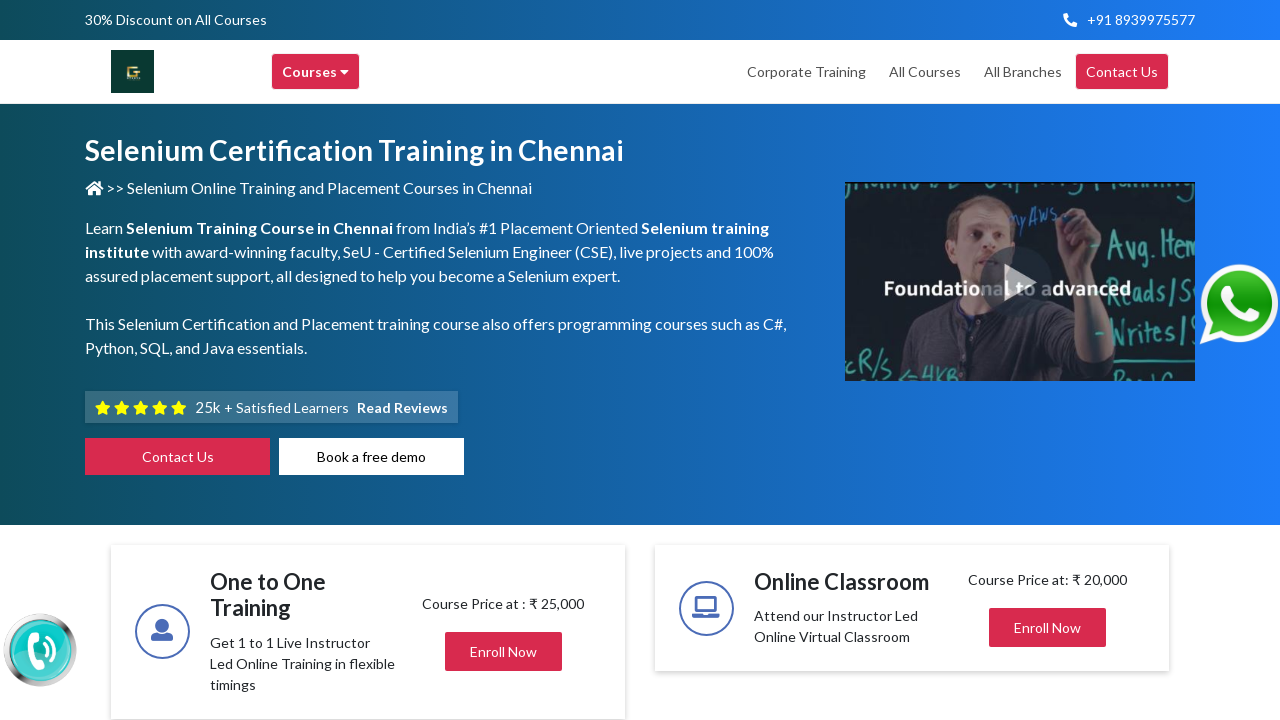

Navigated to Selenium course content page
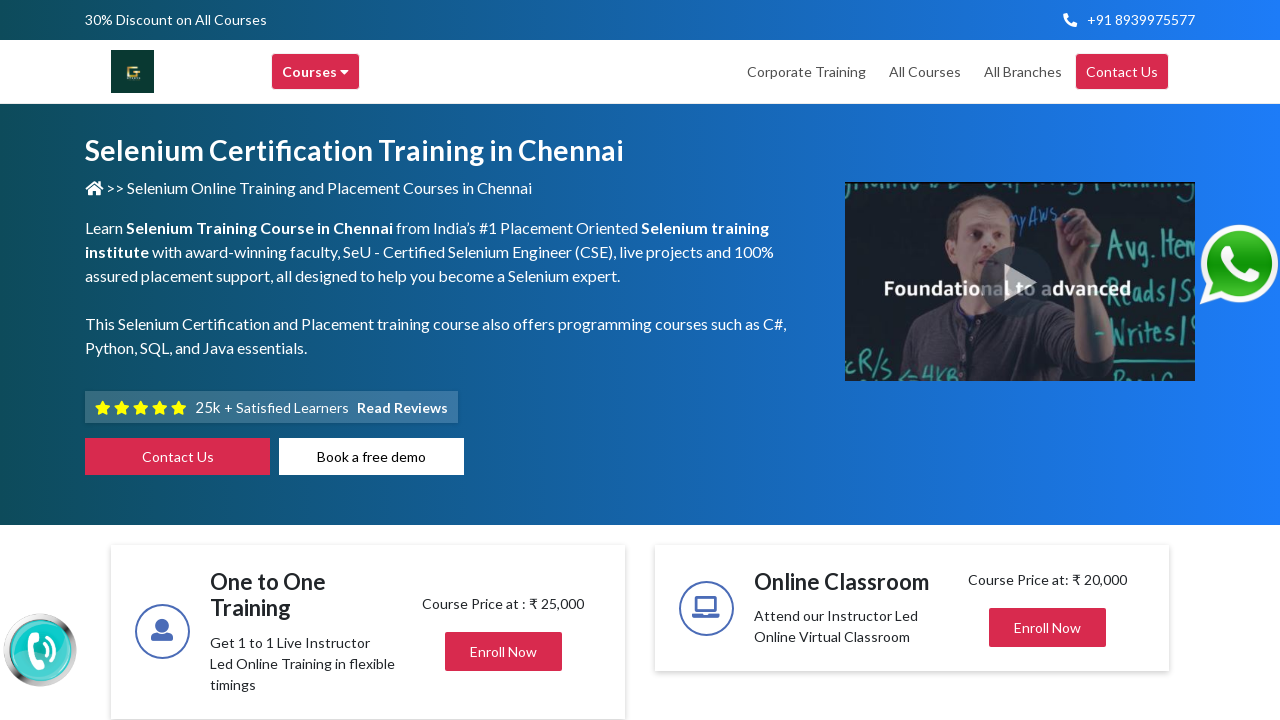

Located the 'All Courses' navigation link
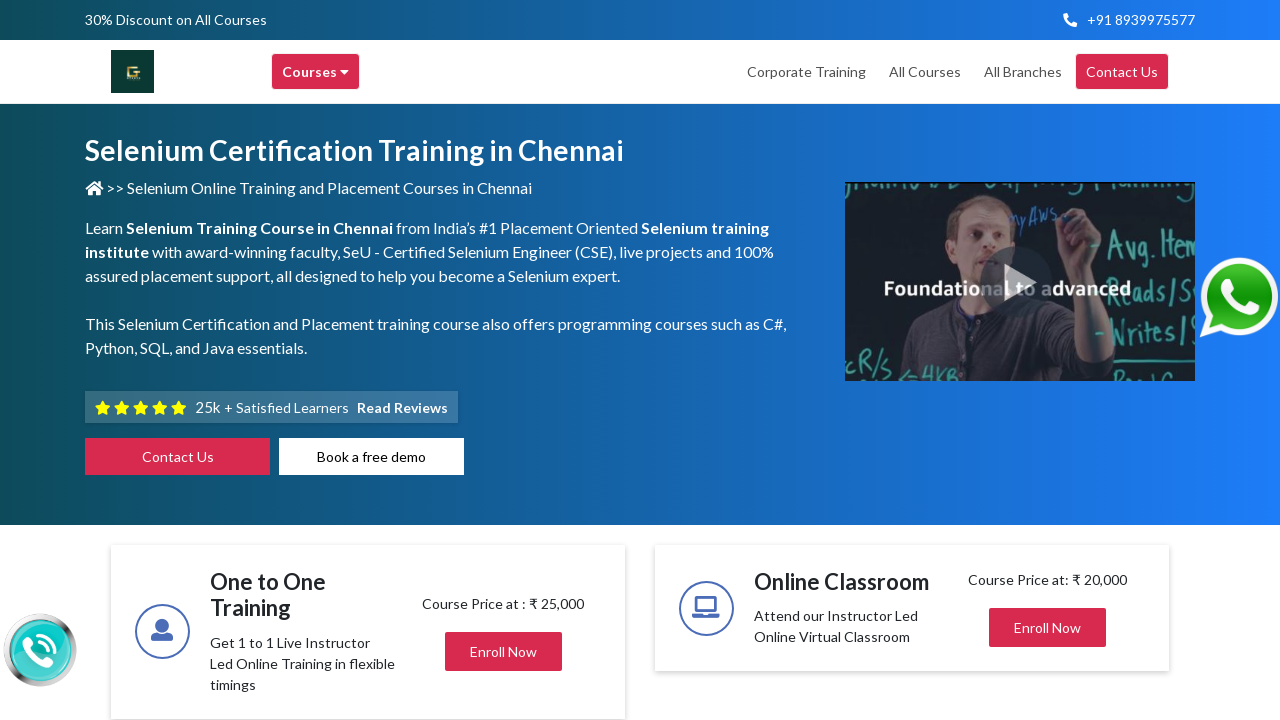

Hovered over the 'All Courses' link to reveal dropdown menu at (925, 72) on xpath=//a[text()='All Courses'] >> nth=0
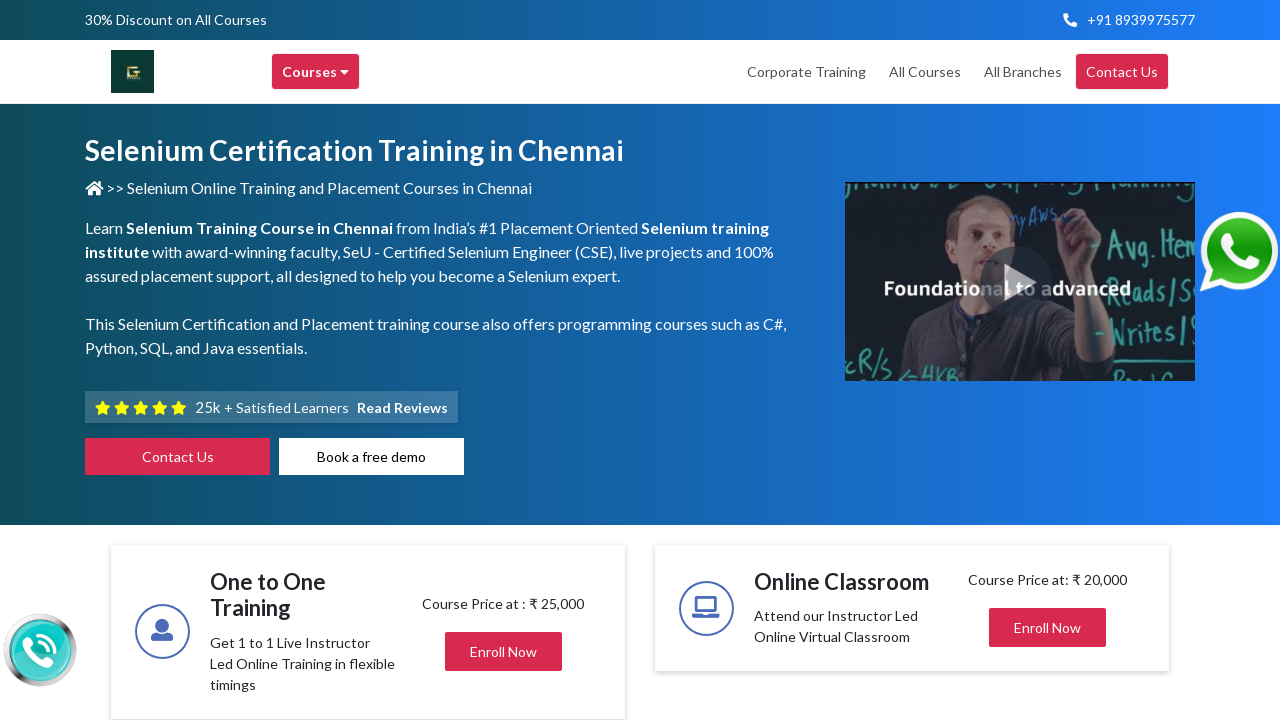

Waited for dropdown menu to fully display
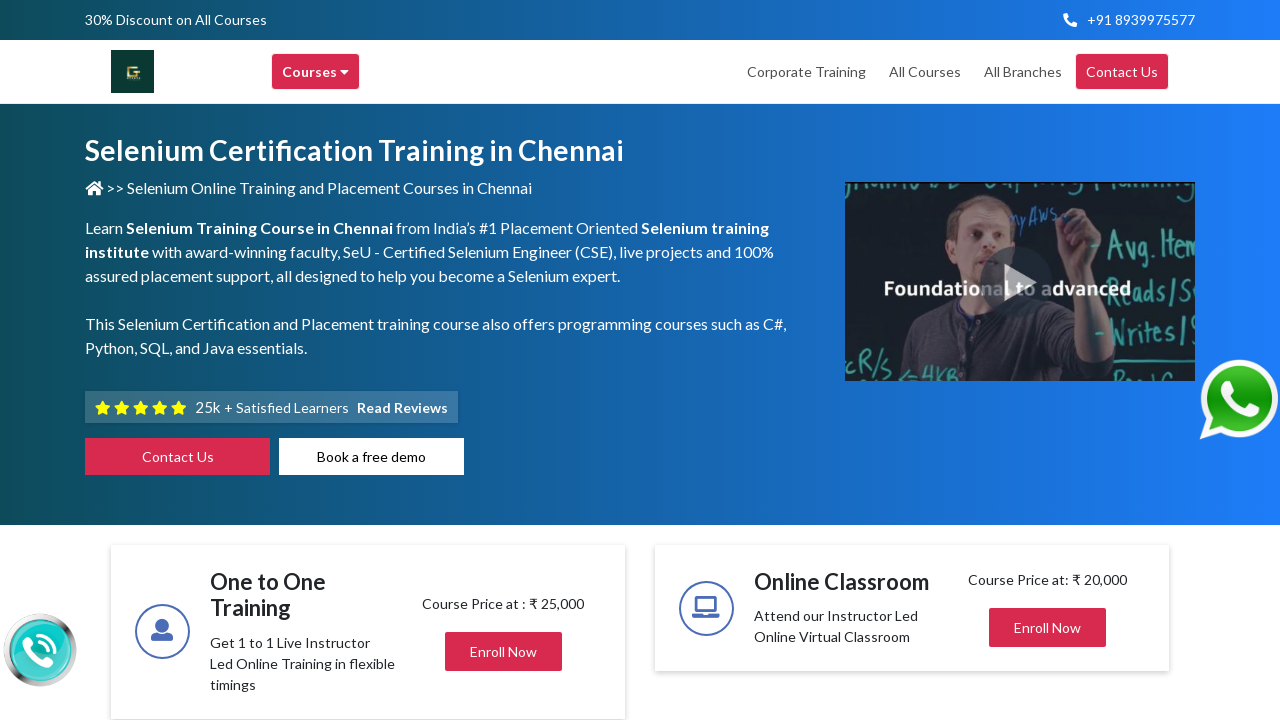

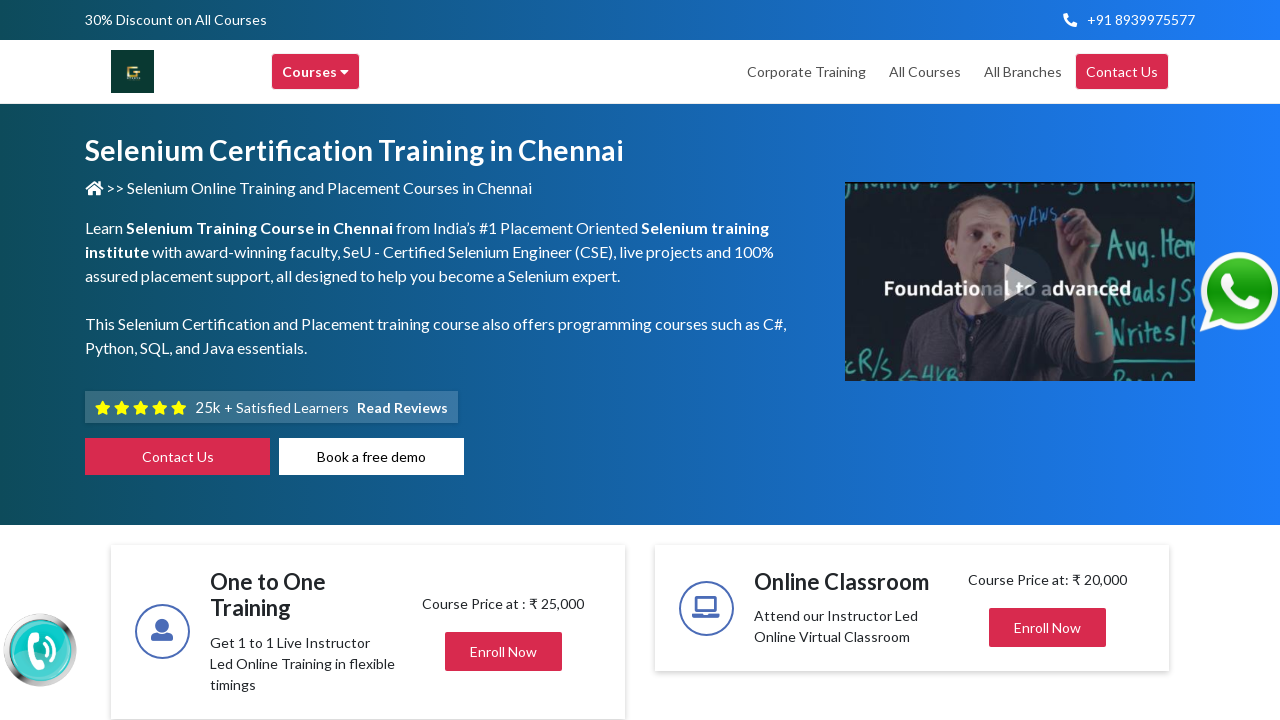